Tests checkbox functionality by navigating to a test automation practice site and clicking the Sunday checkbox

Starting URL: https://testautomationpractice.blogspot.com/

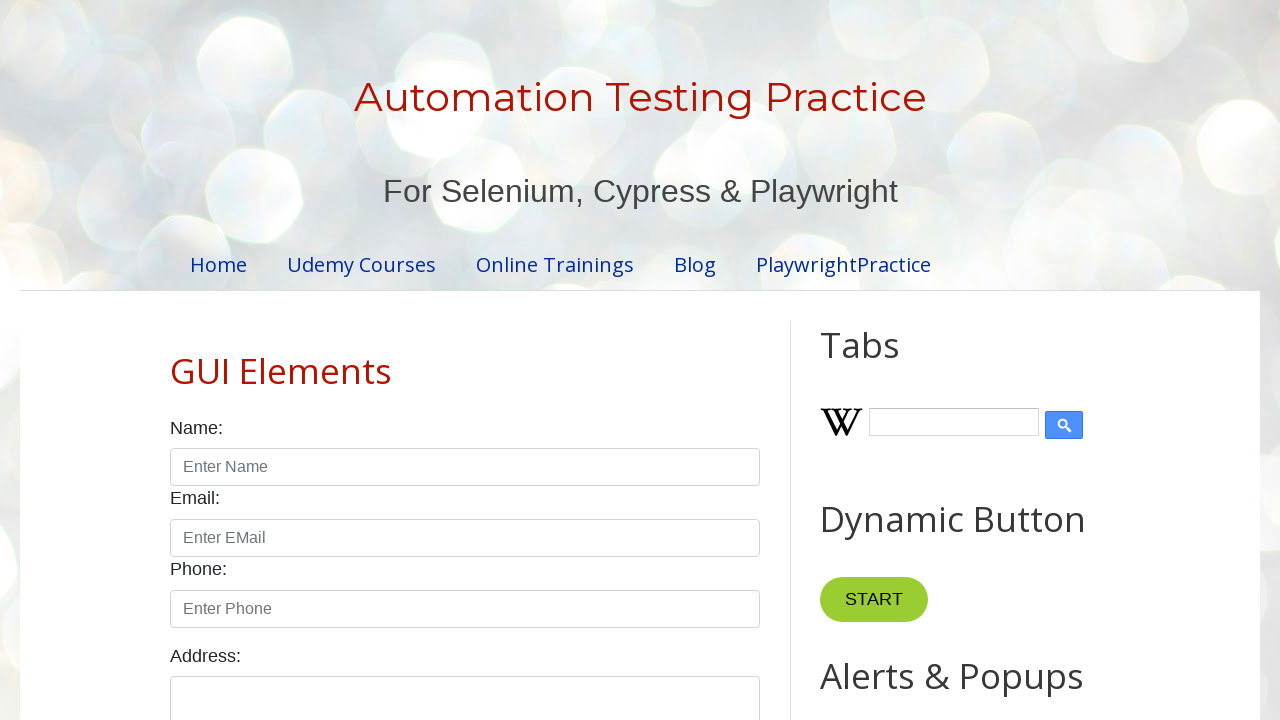

Navigated to test automation practice site
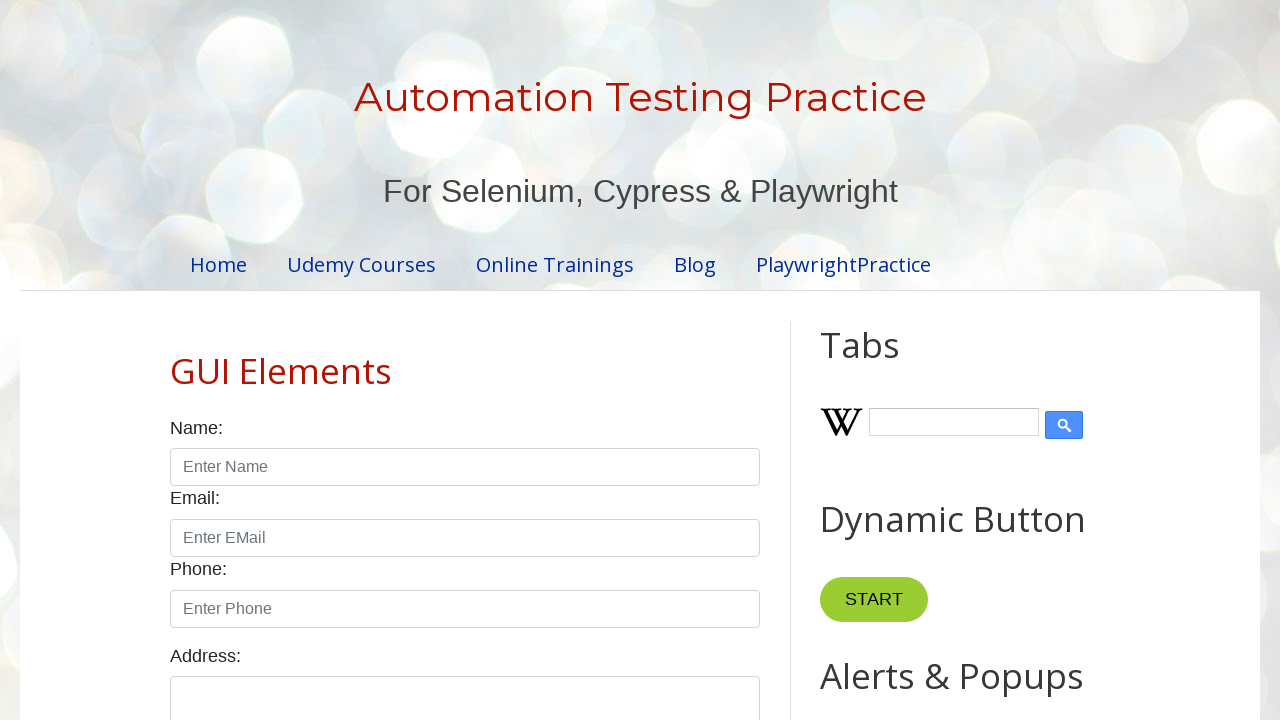

Clicked the Sunday checkbox at (176, 360) on input#sunday
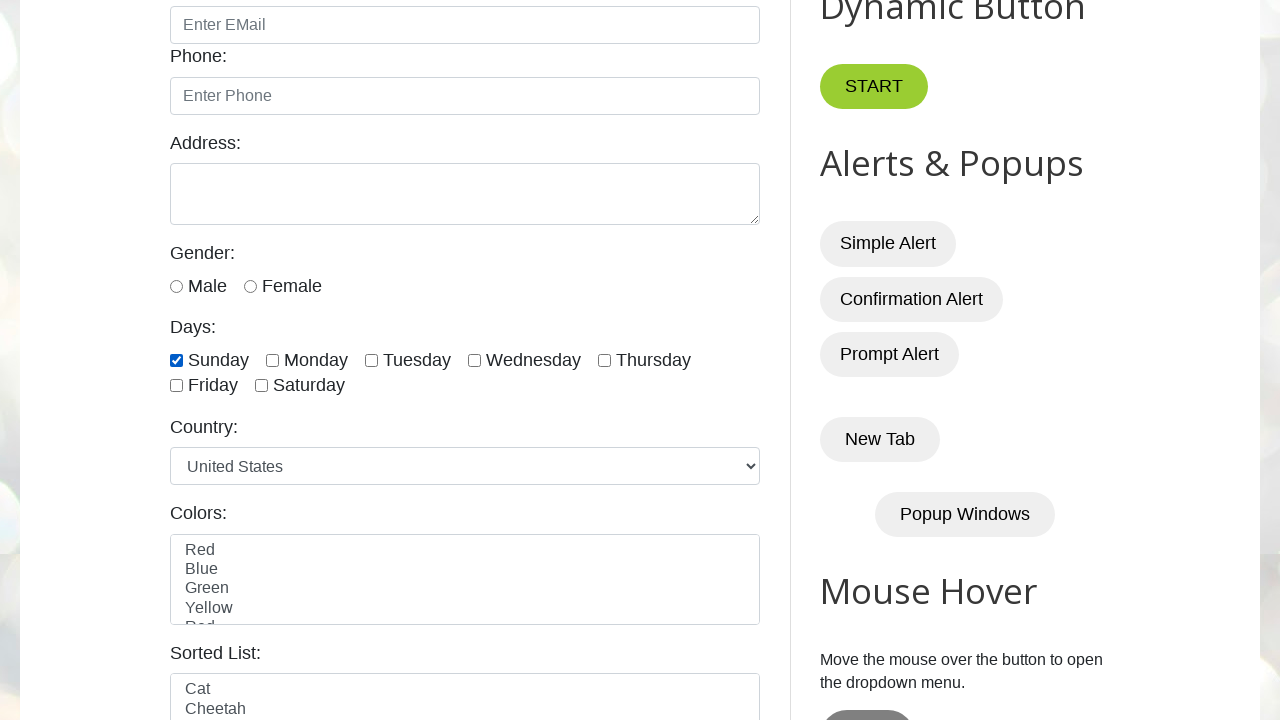

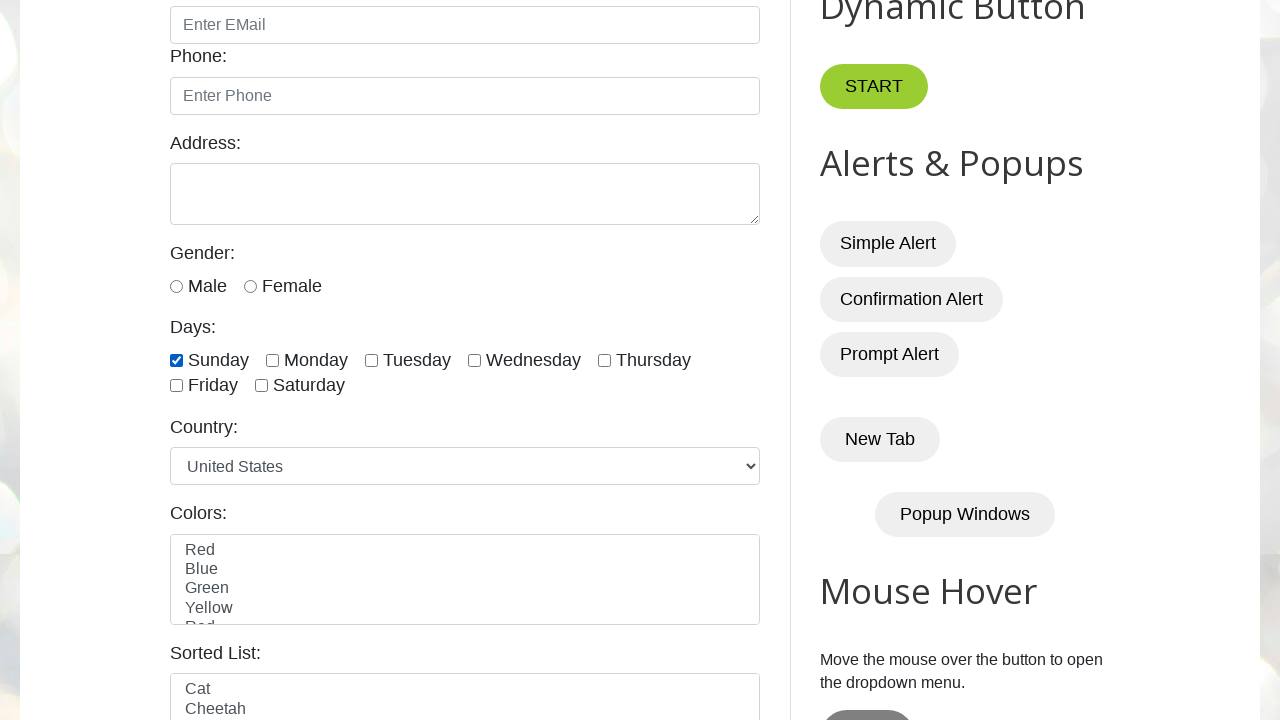